Tests login attempt with username but no password and verifies the password required error message

Starting URL: https://www.saucedemo.com/

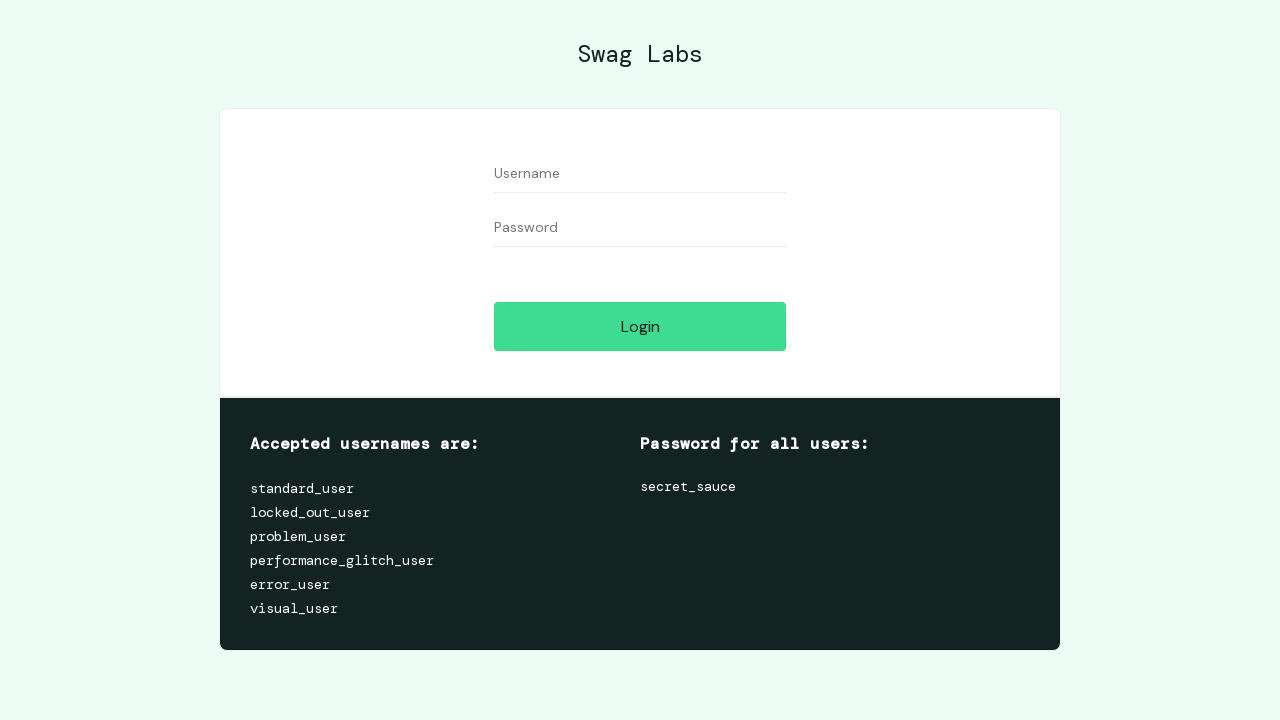

Username input field is visible
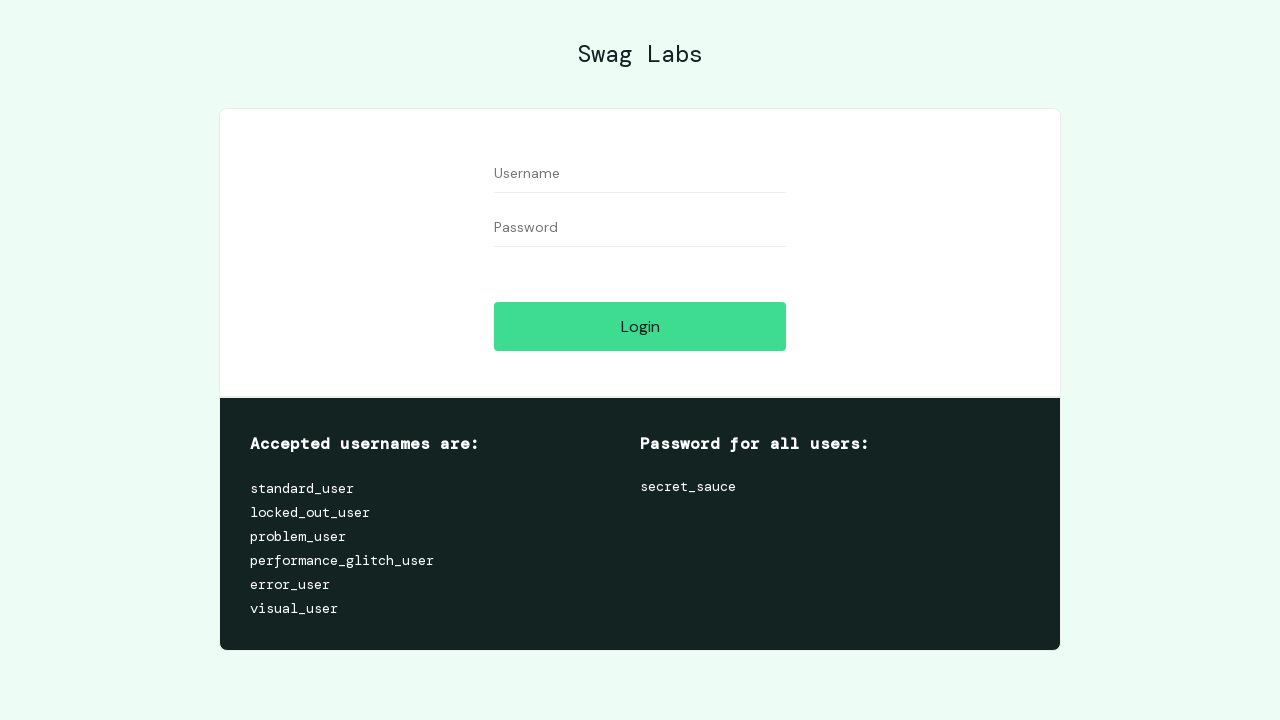

Password input field is visible
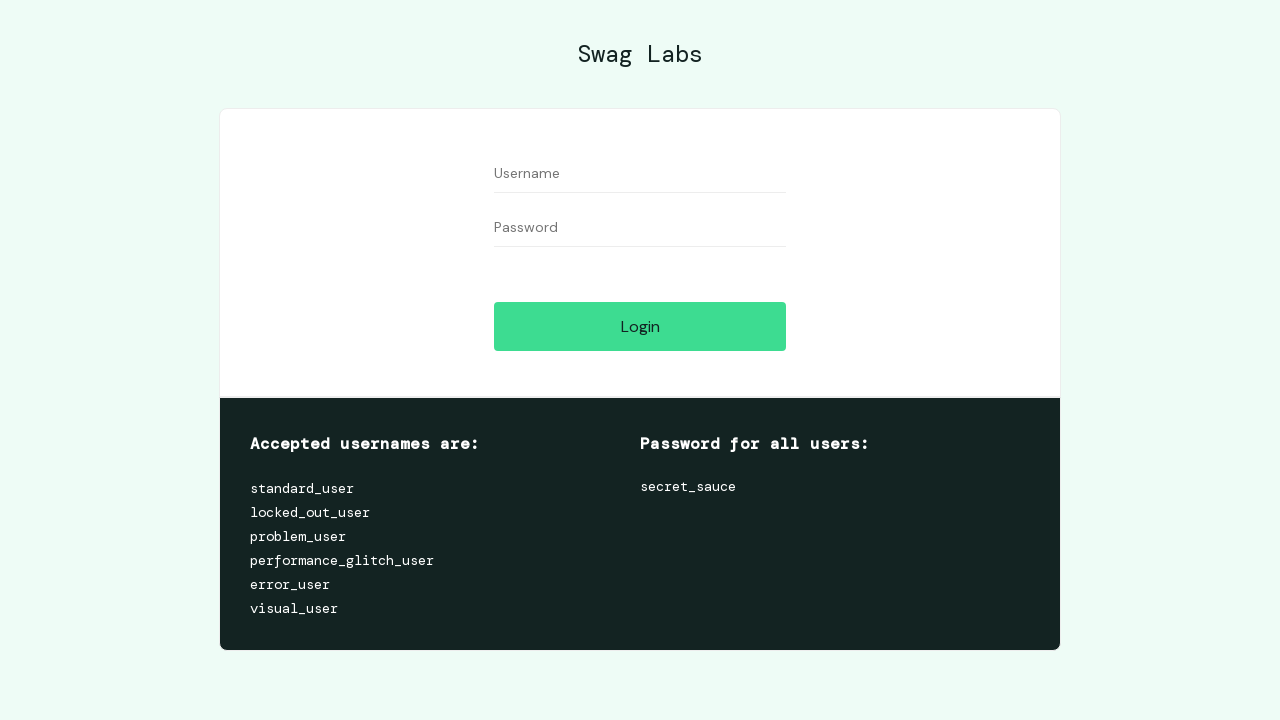

Filled username field with 'TestUser789' on #user-name
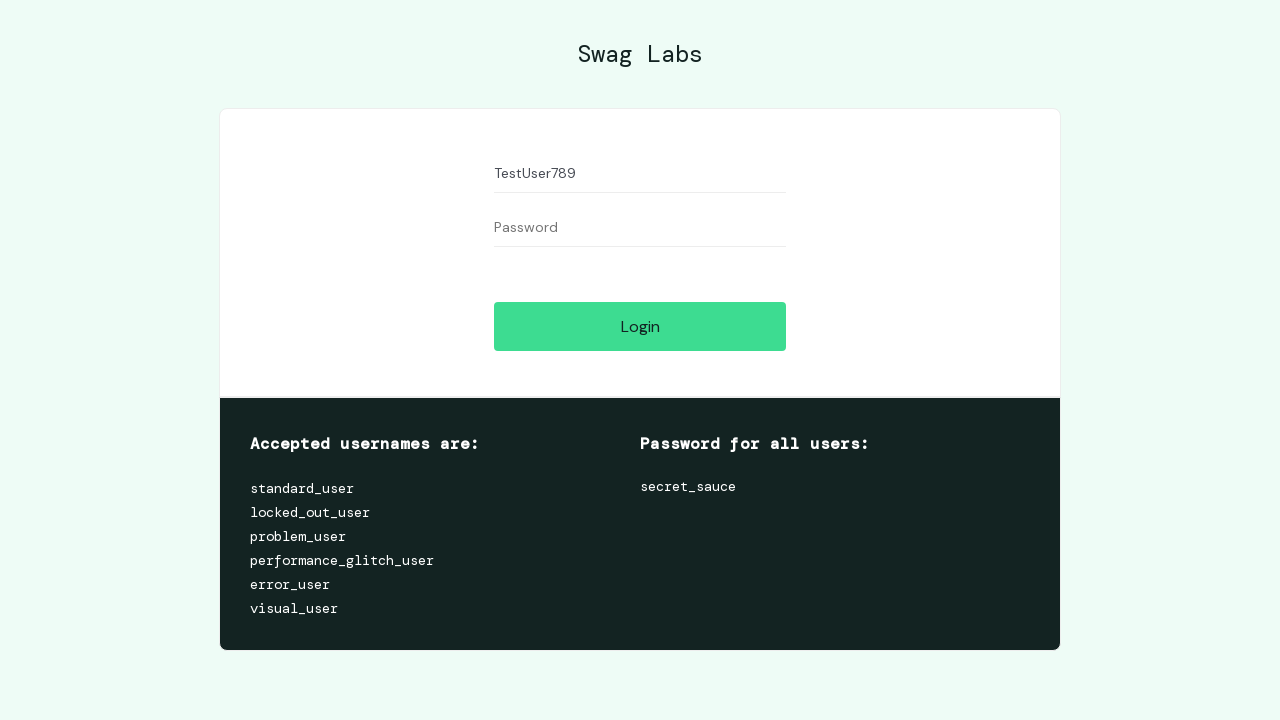

Left password field empty on #password
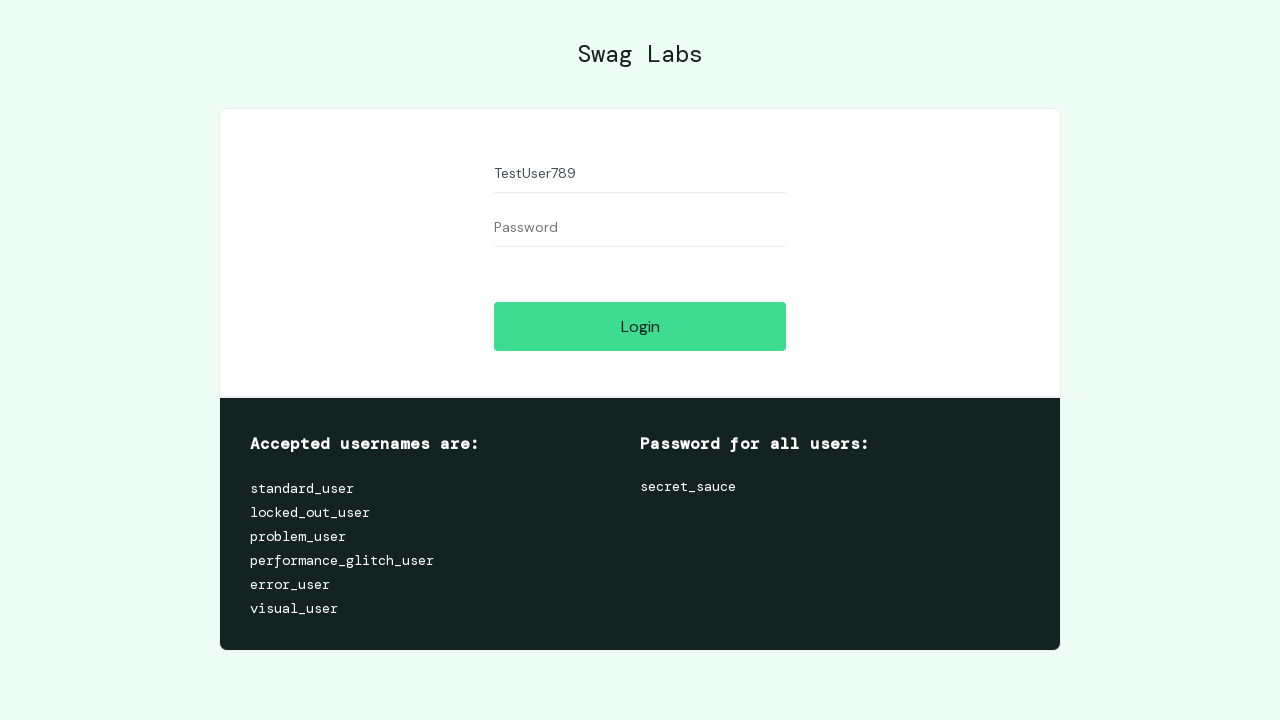

Clicked login button at (640, 326) on #login-button
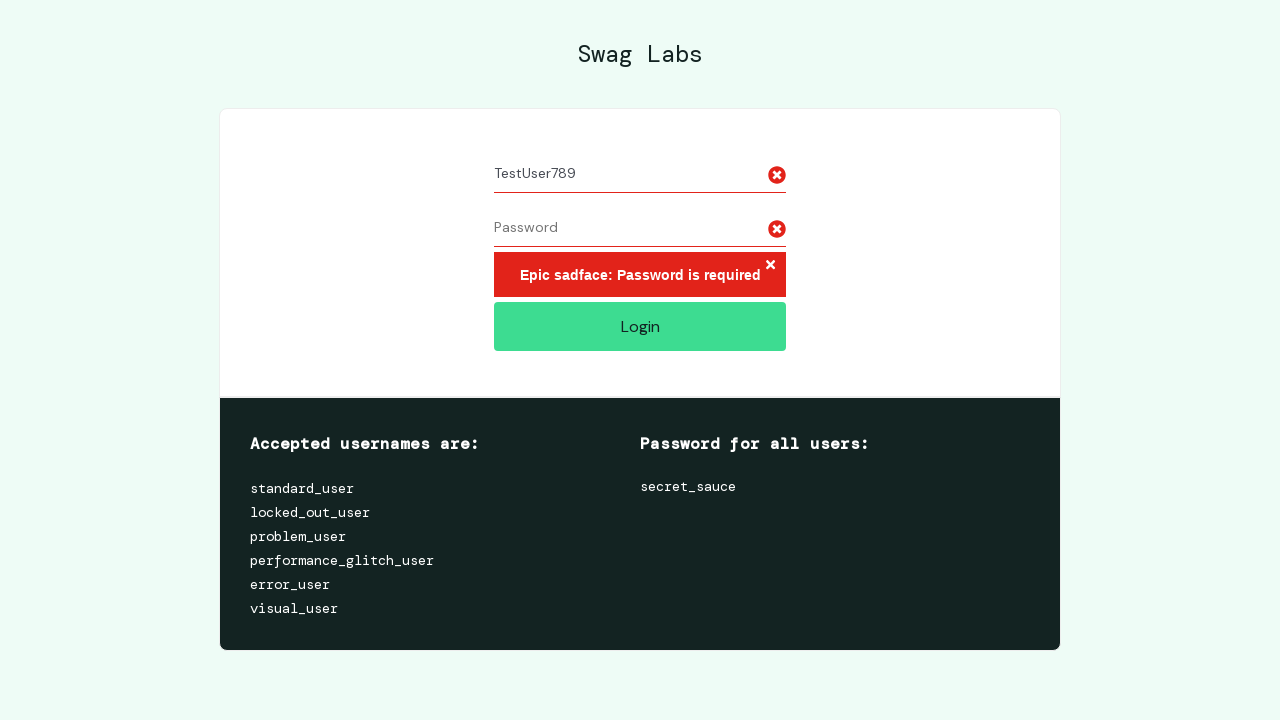

Password required error message element appeared
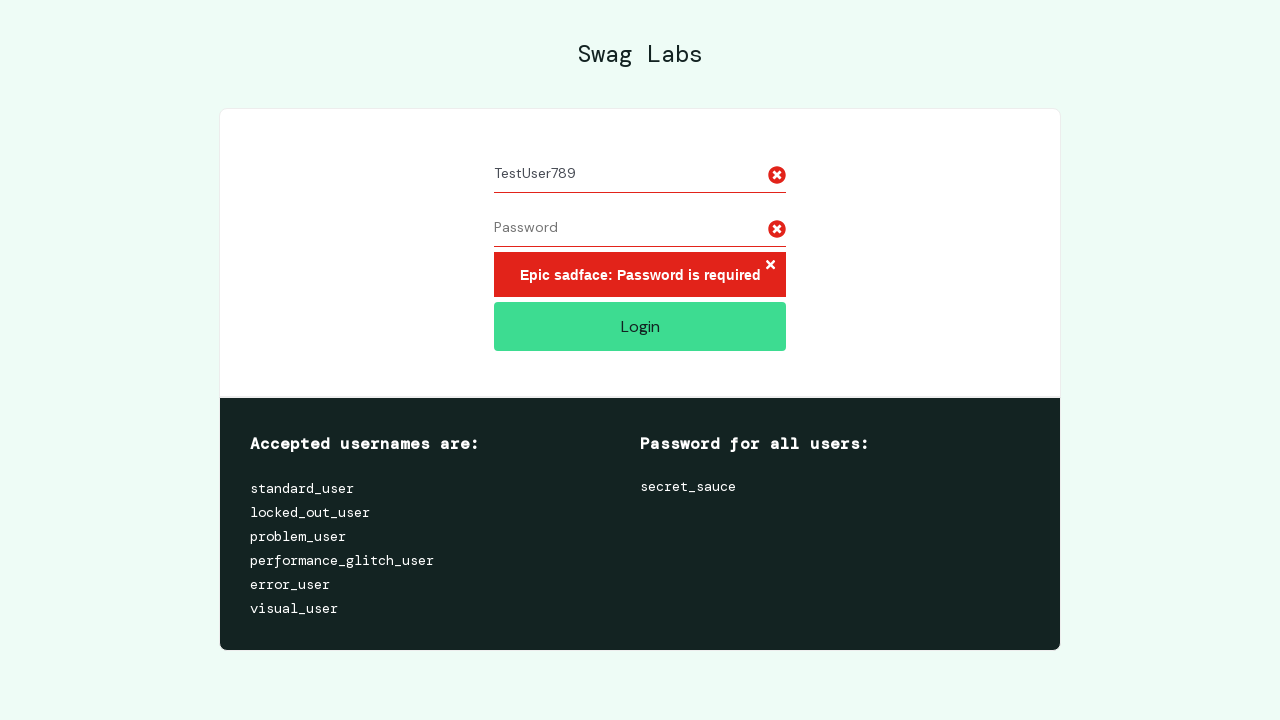

Verified error message displays 'Epic sadface: Password is required'
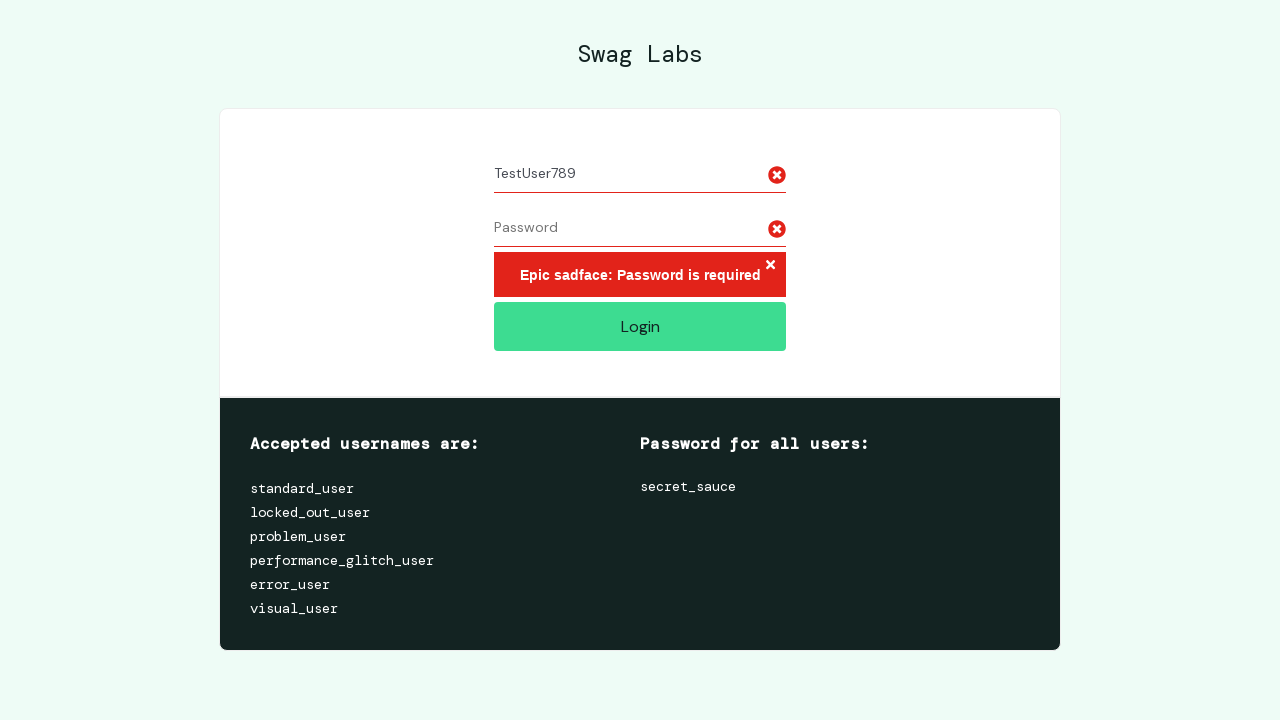

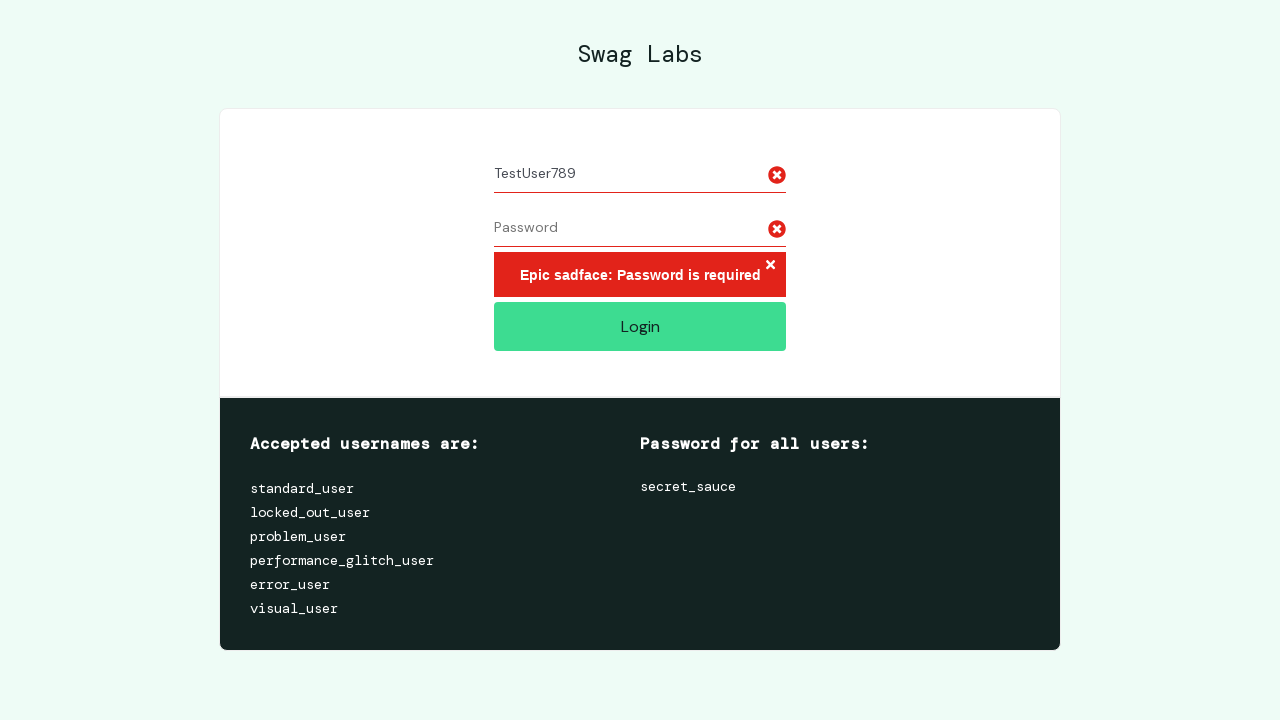